Tests the complete purchase flow on DemoBlaze: navigates to Laptops category, selects a product in a specific price range, adds it to cart, verifies cart contents, fills out the purchase form, and confirms the order.

Starting URL: https://www.demoblaze.com

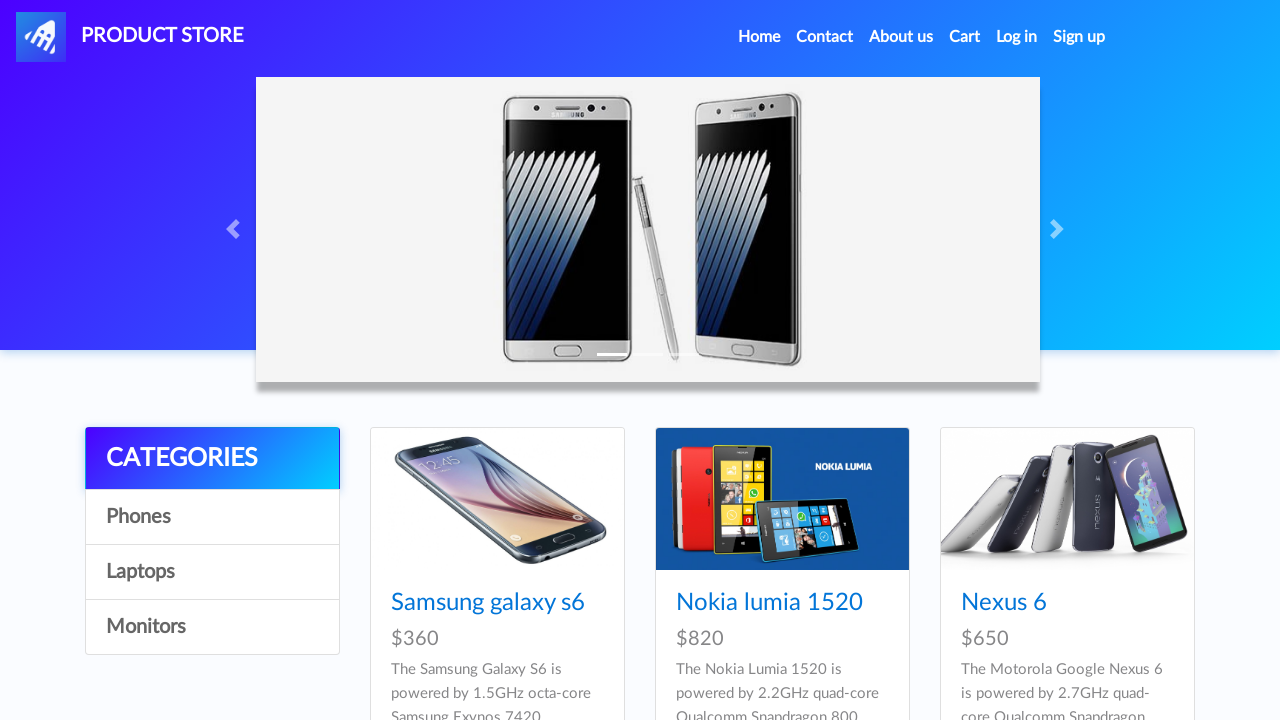

Clicked on Laptops category at (212, 572) on a:has-text('Laptops')
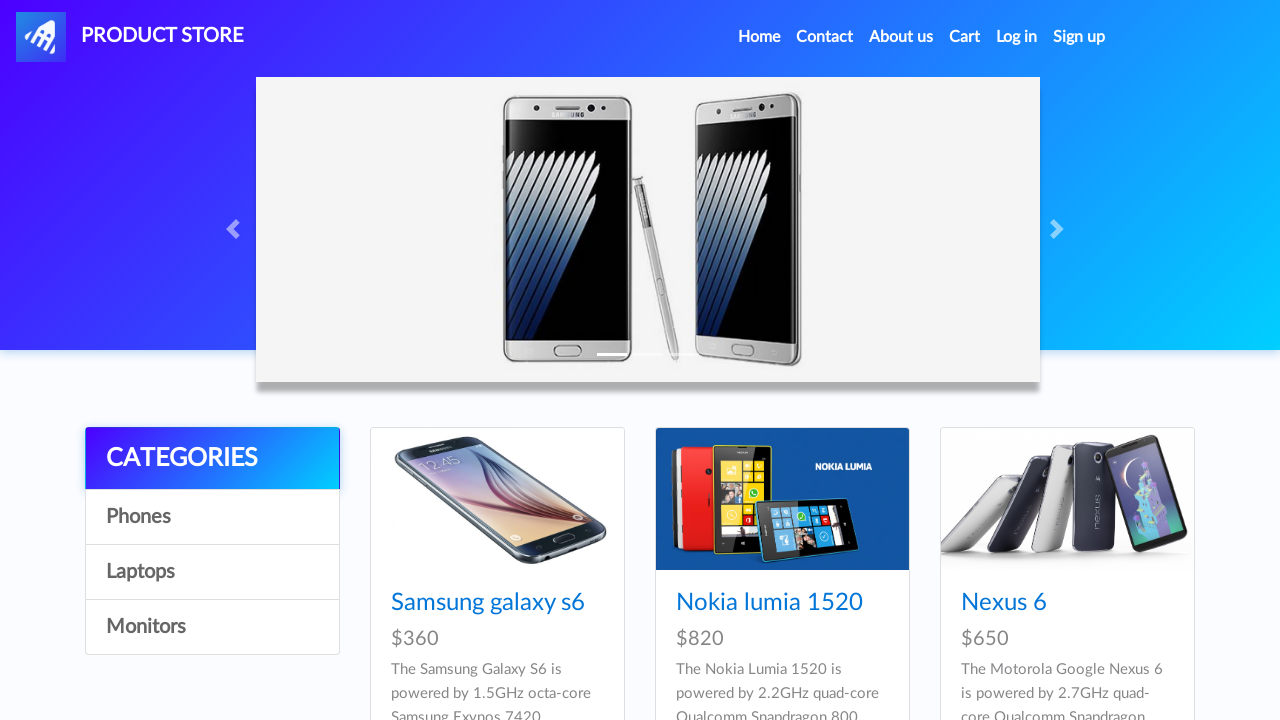

Waited 1 second for page to load
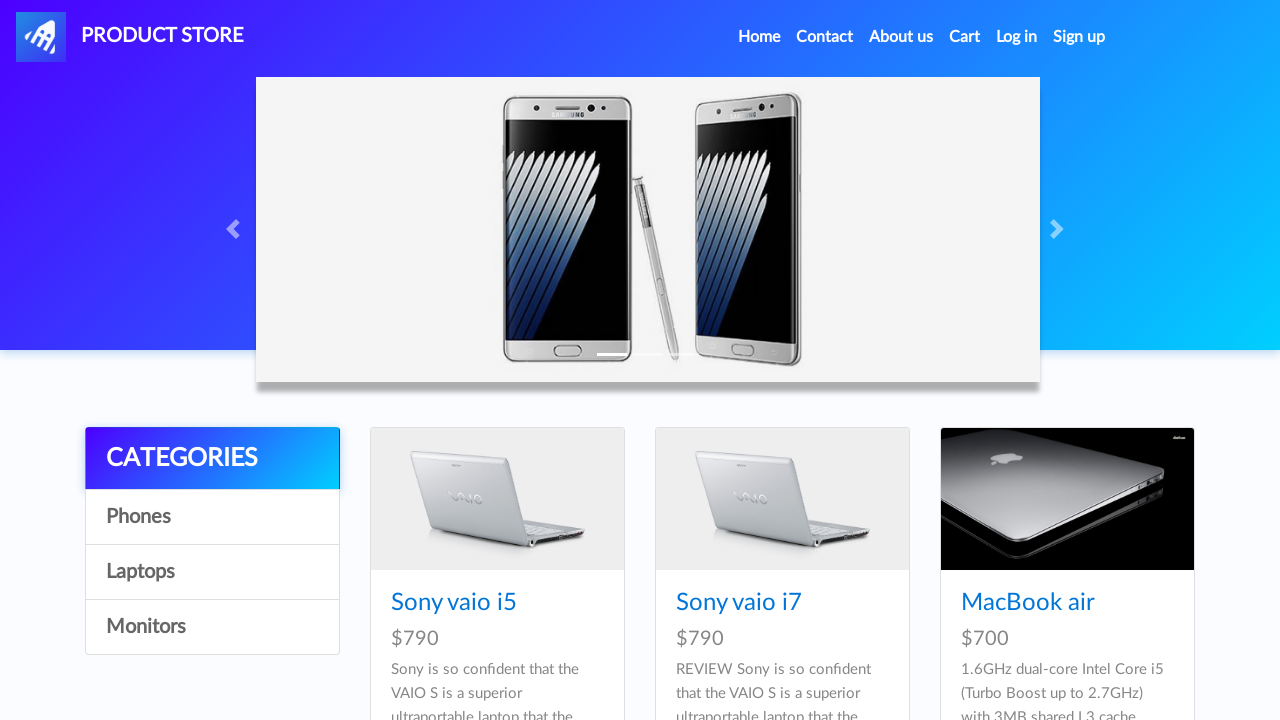

Clicked on Sony vaio i5 laptop product at (454, 603) on a:has-text('Sony vaio i5')
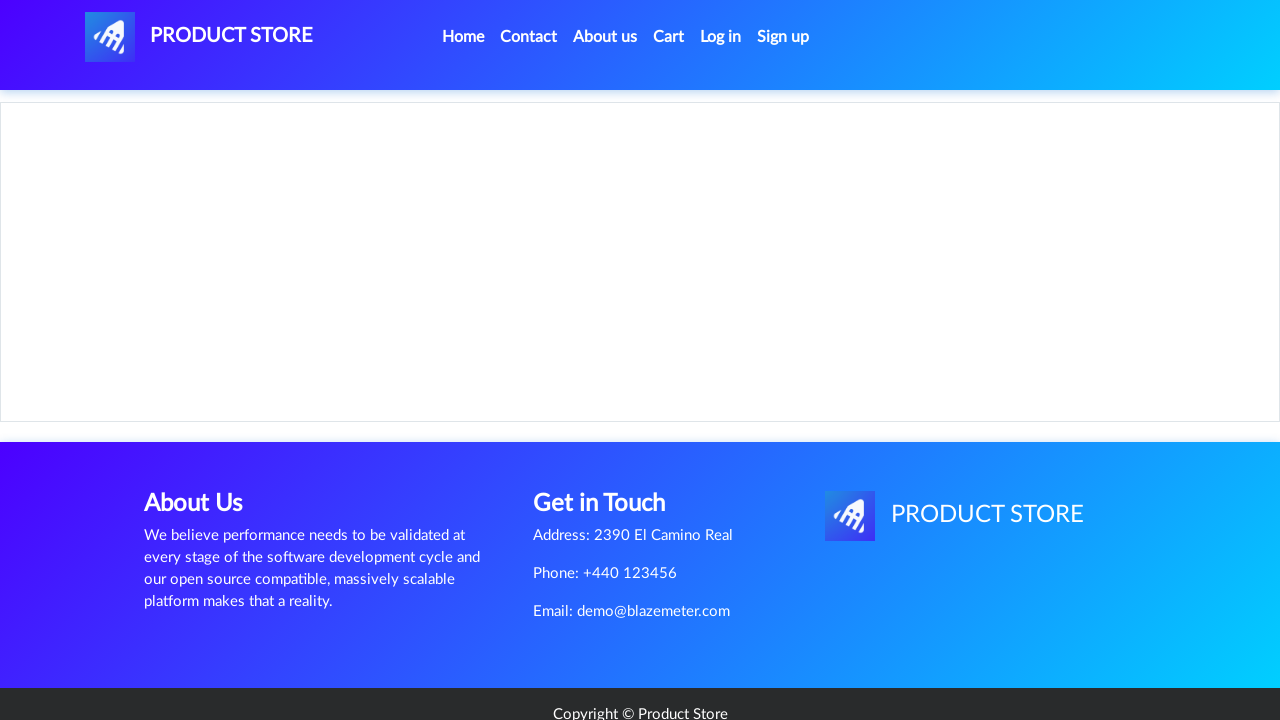

Product content loaded
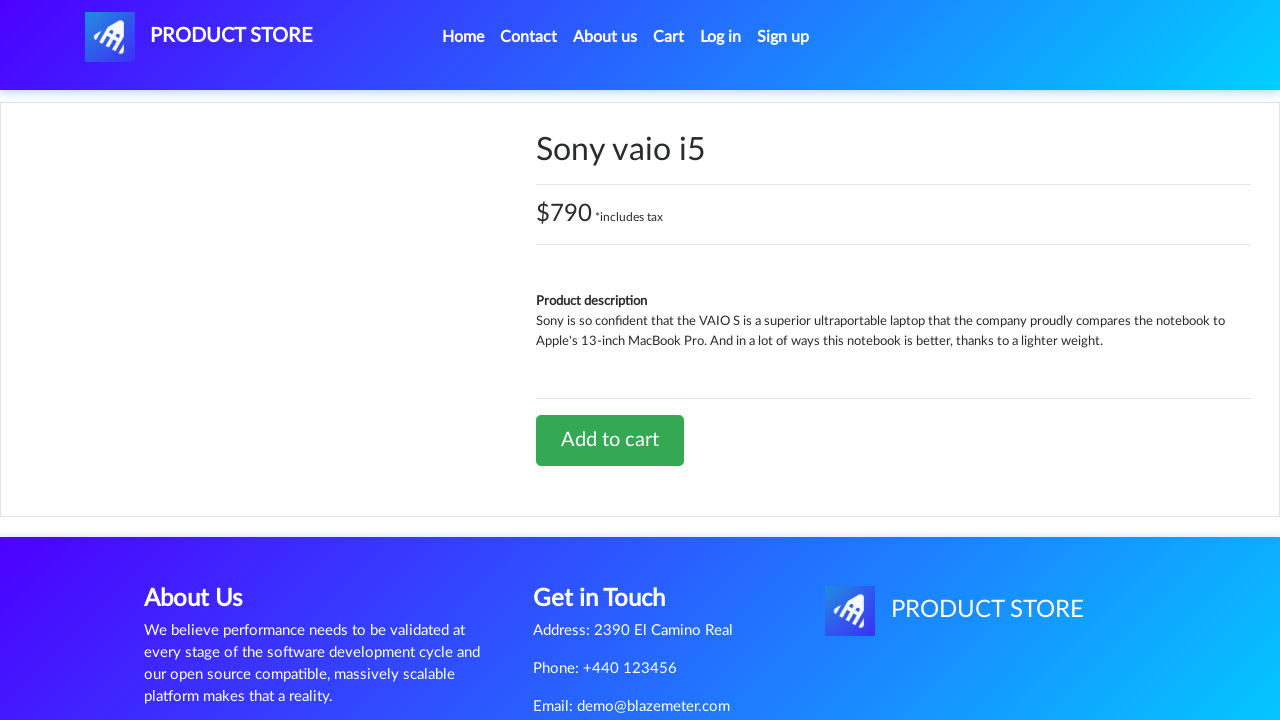

Retrieved product name: Sony vaio i5
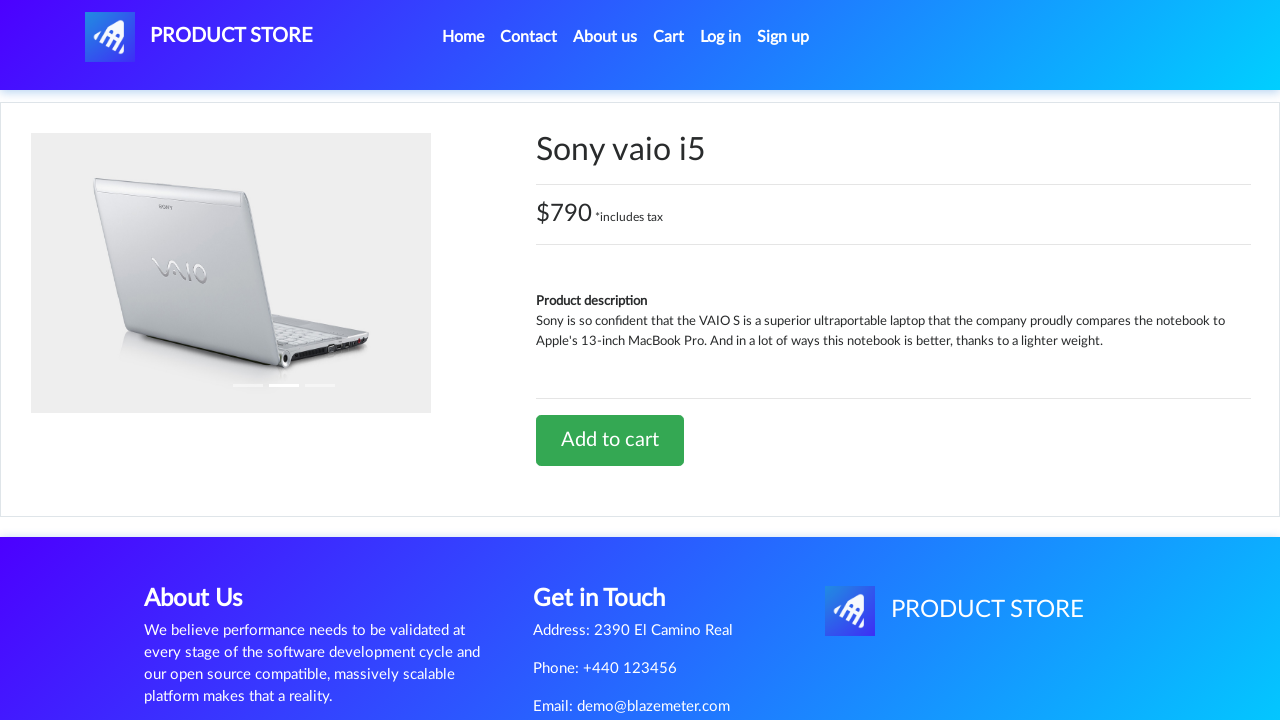

Retrieved product price: $790 *includes tax
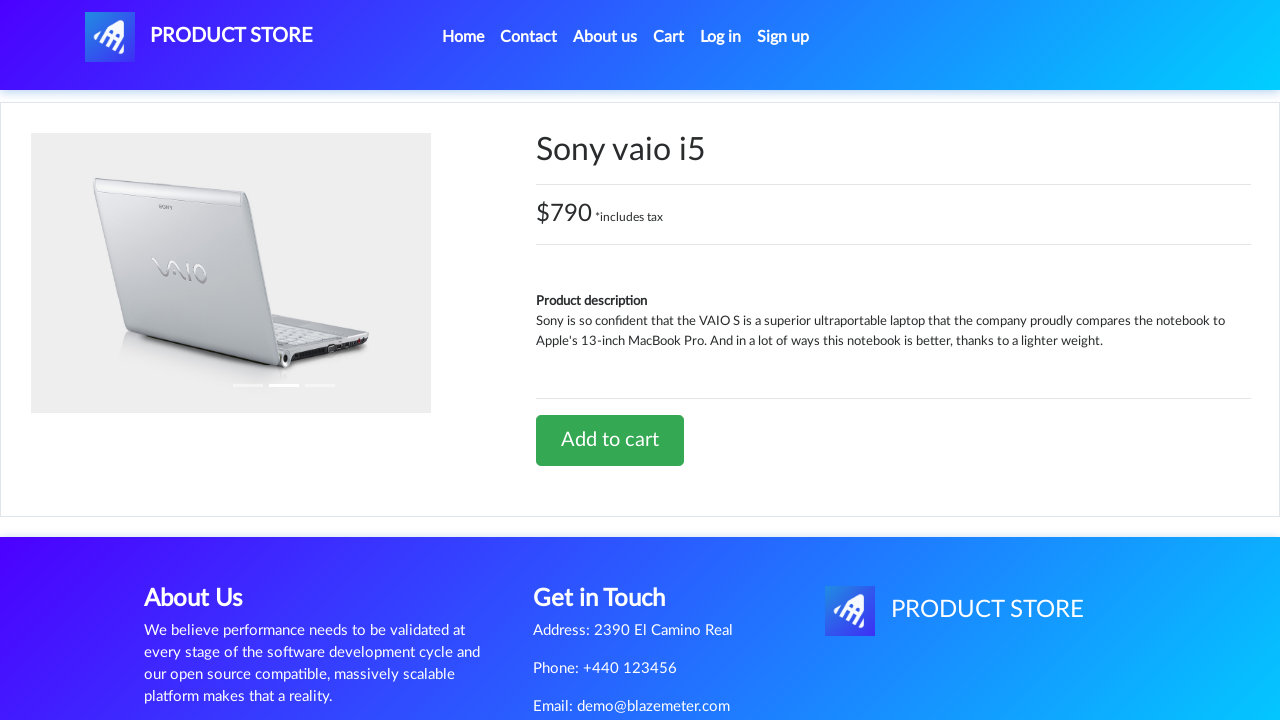

Clicked 'Add to cart' button at (610, 440) on a:has-text('Add to cart')
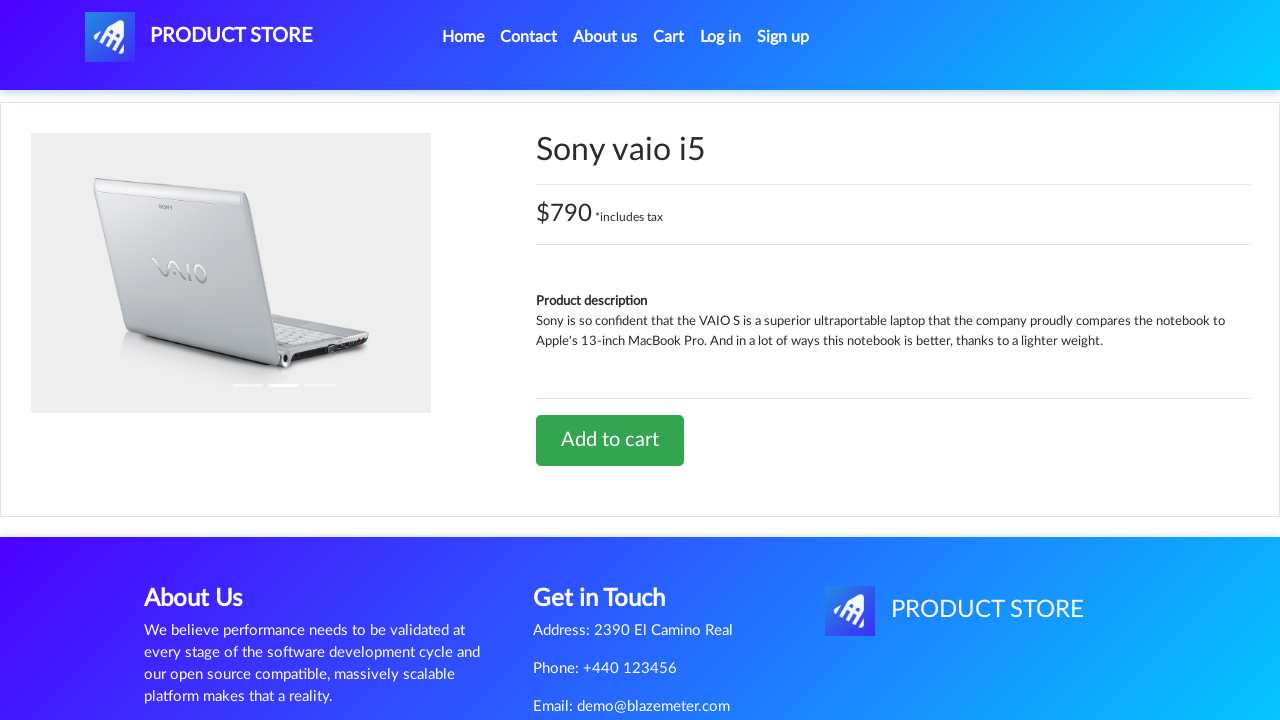

Set up dialog handler to accept alerts
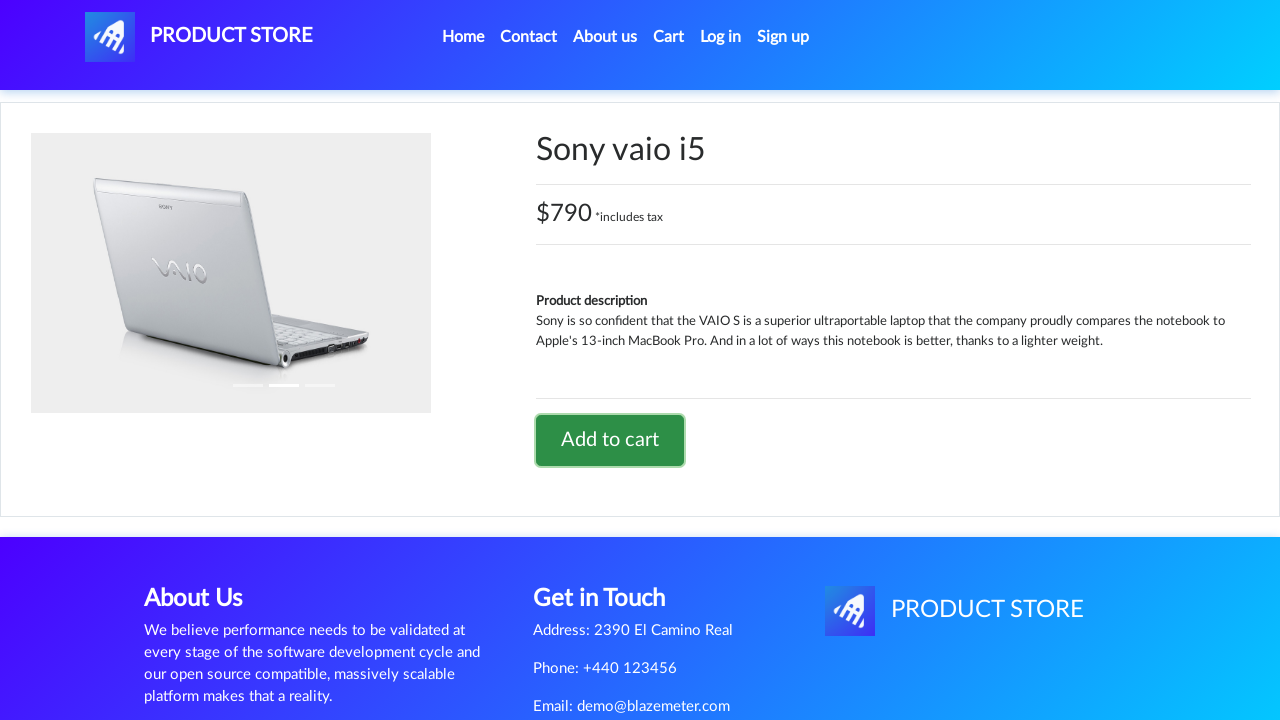

Waited 1 second for alert to be processed
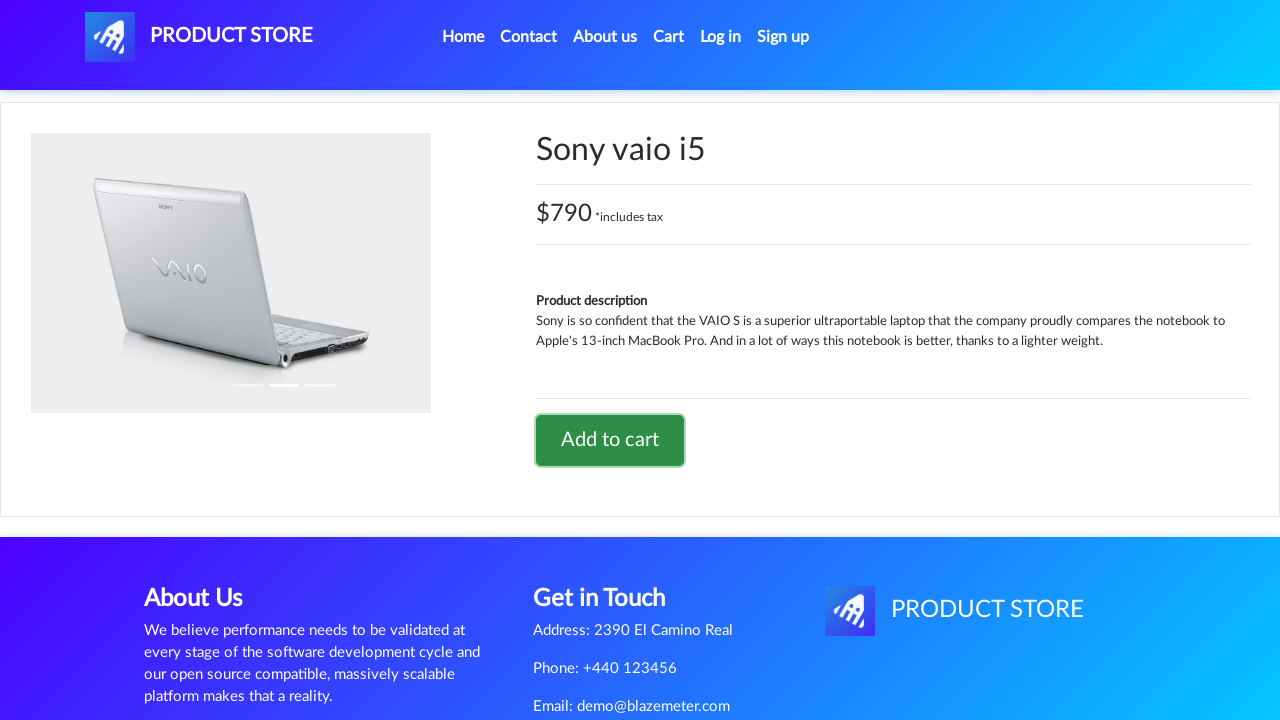

Clicked on Cart button at (669, 37) on #cartur
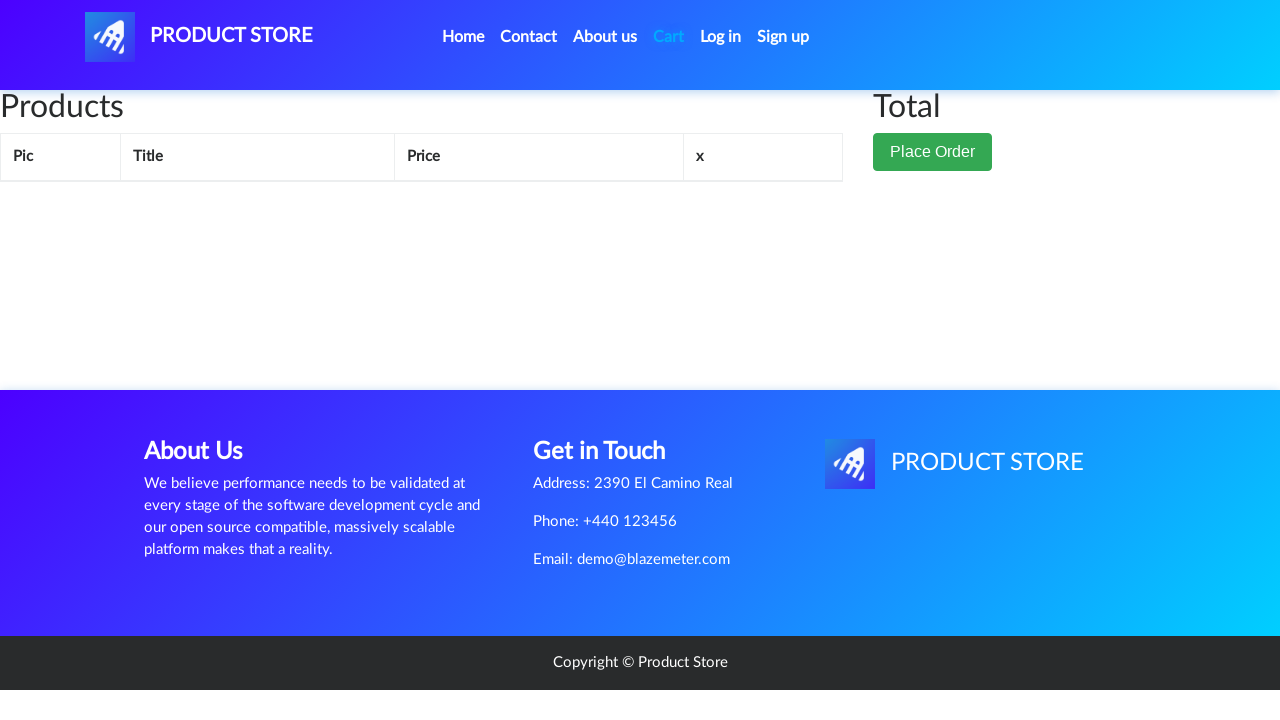

Cart table loaded with product row
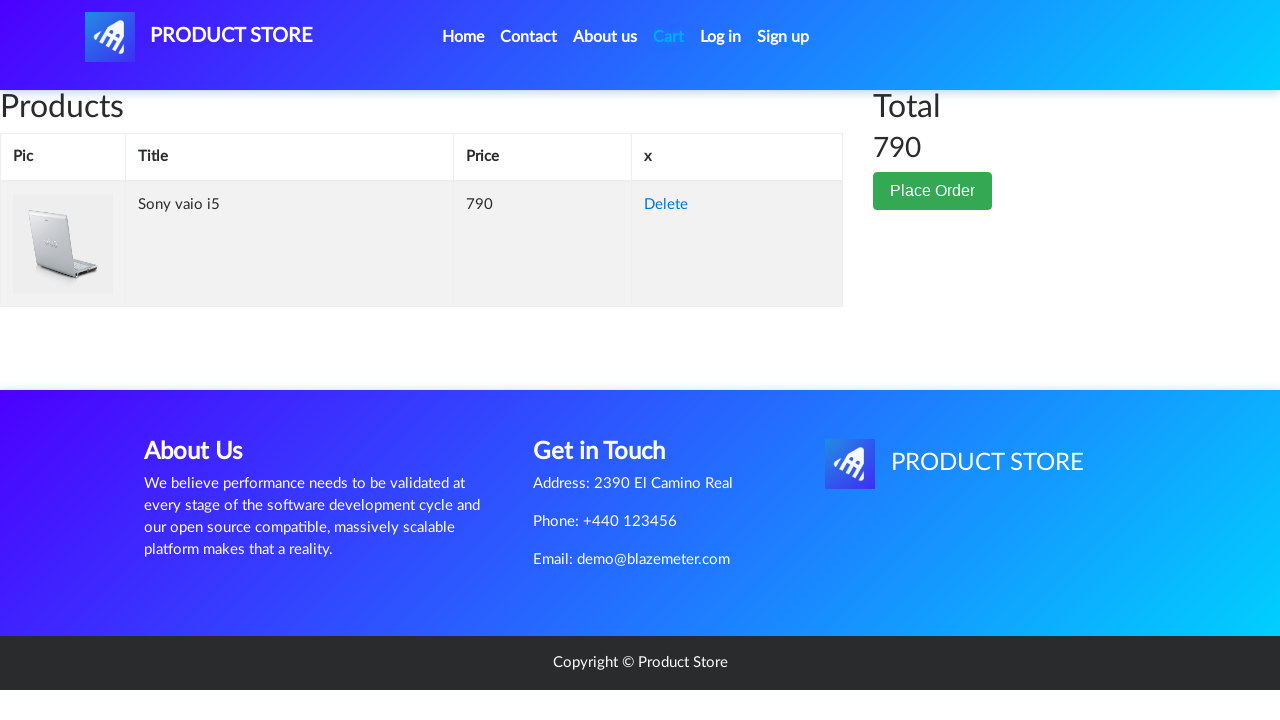

Clicked 'Place Order' button at (933, 191) on button:has-text('Place Order')
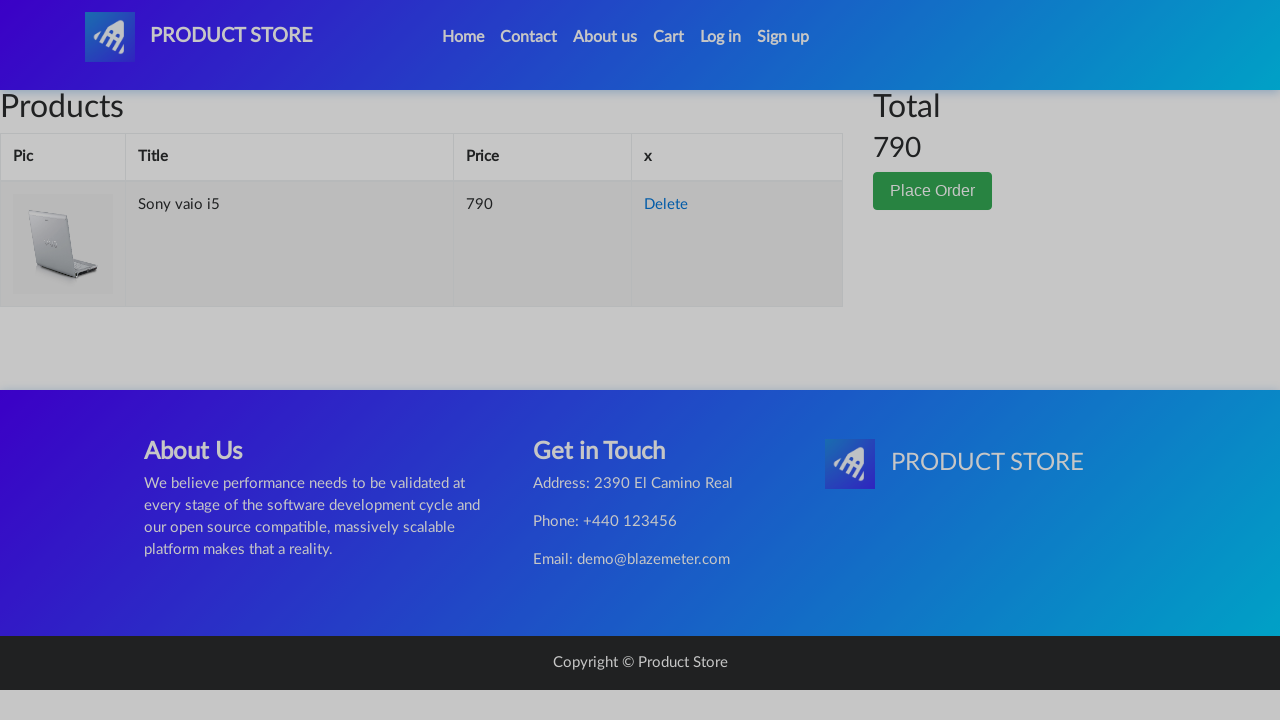

Order modal appeared
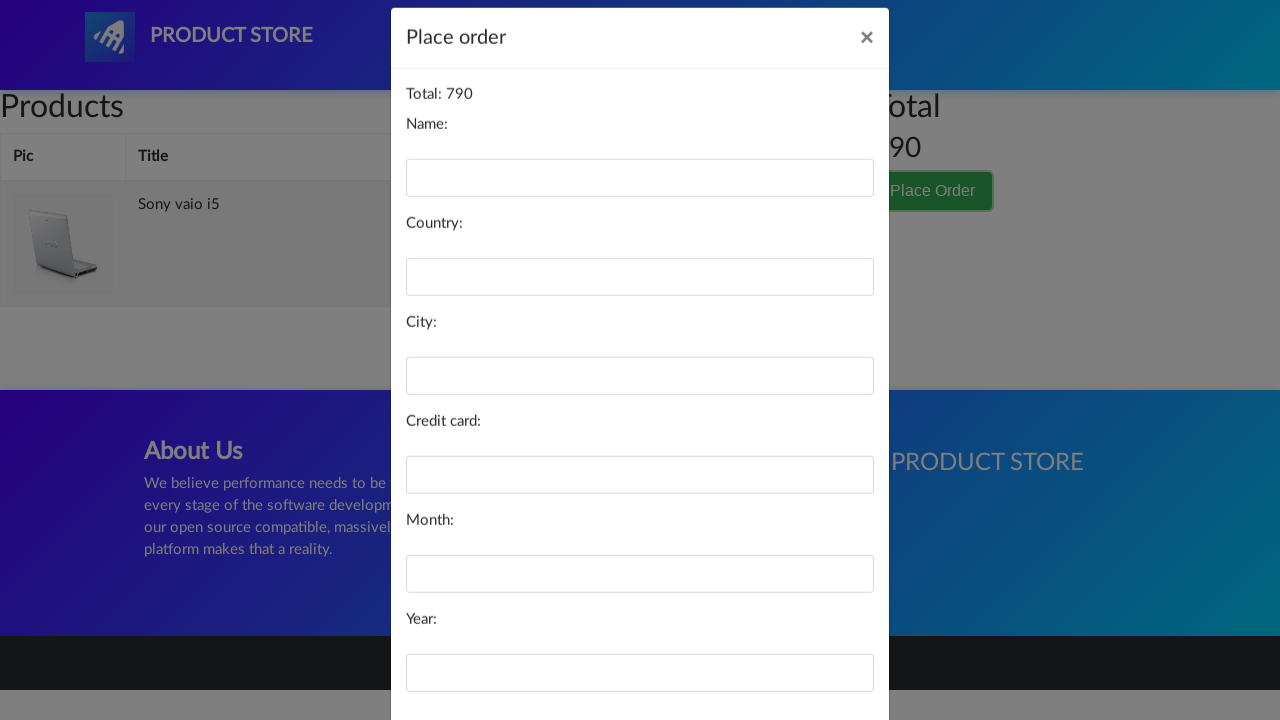

Filled in customer name: Maria Garcia on #name
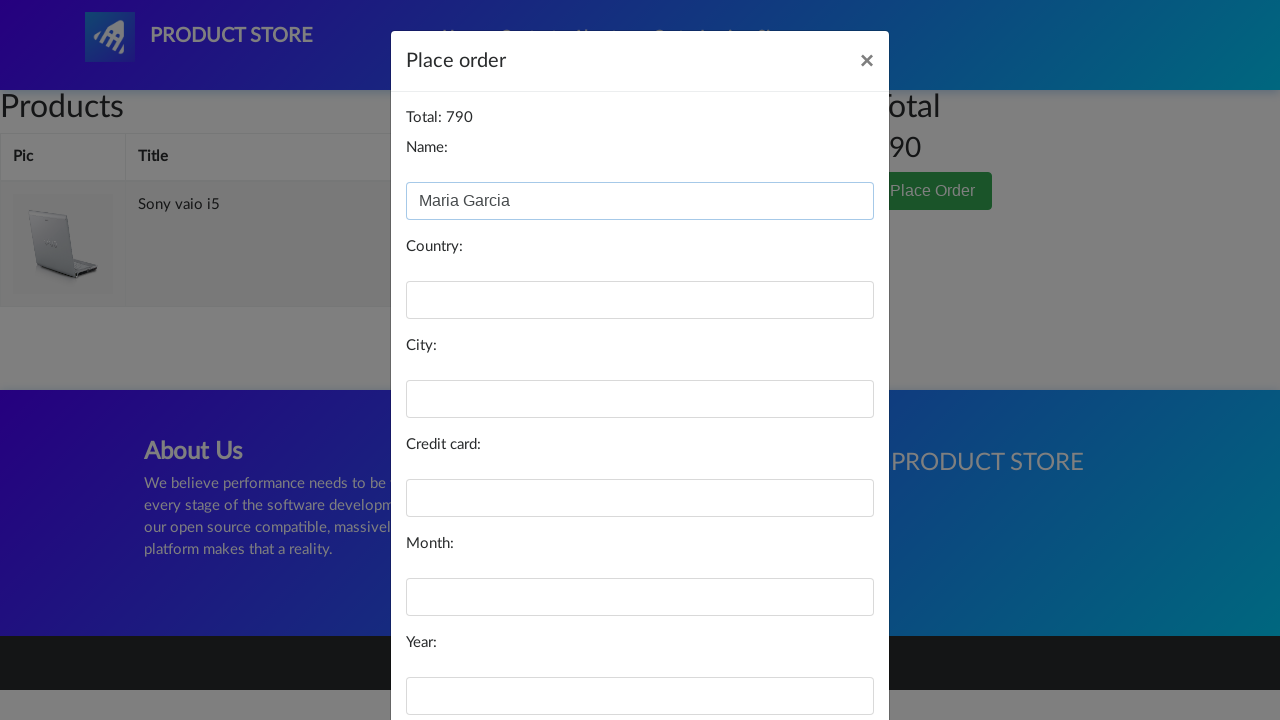

Filled in country: Argentina on #country
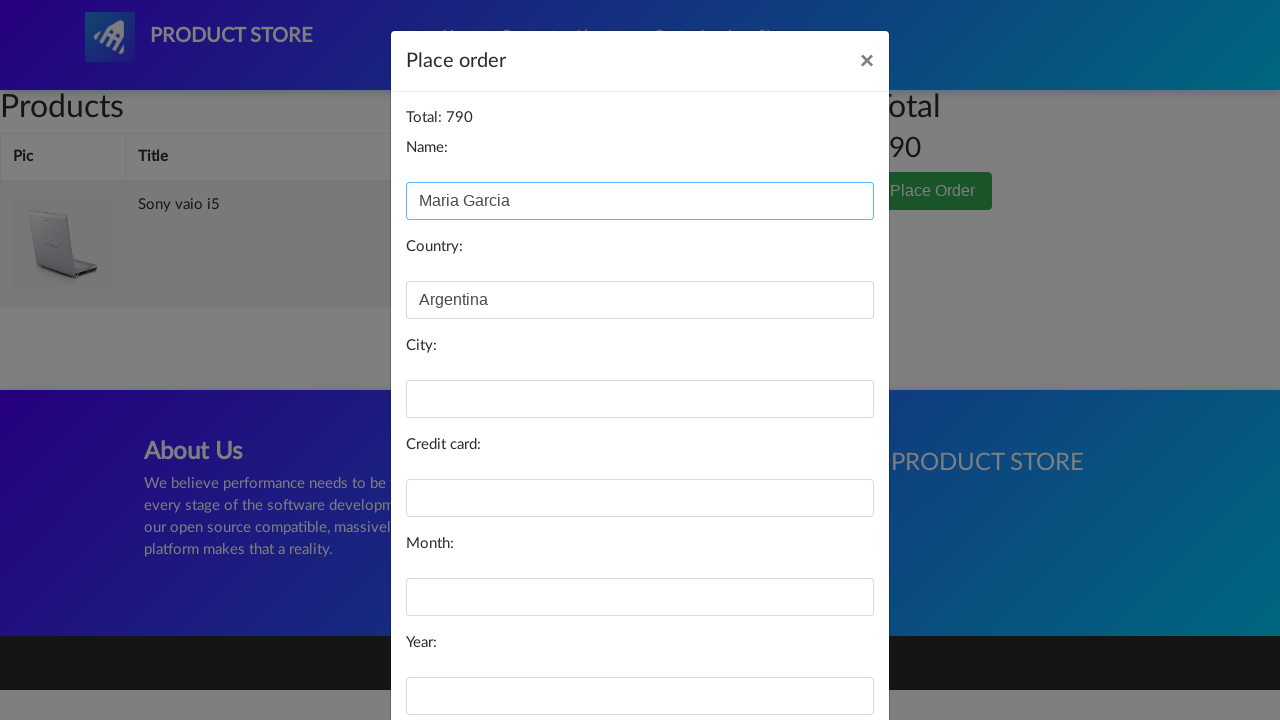

Filled in city: Buenos Aires on #city
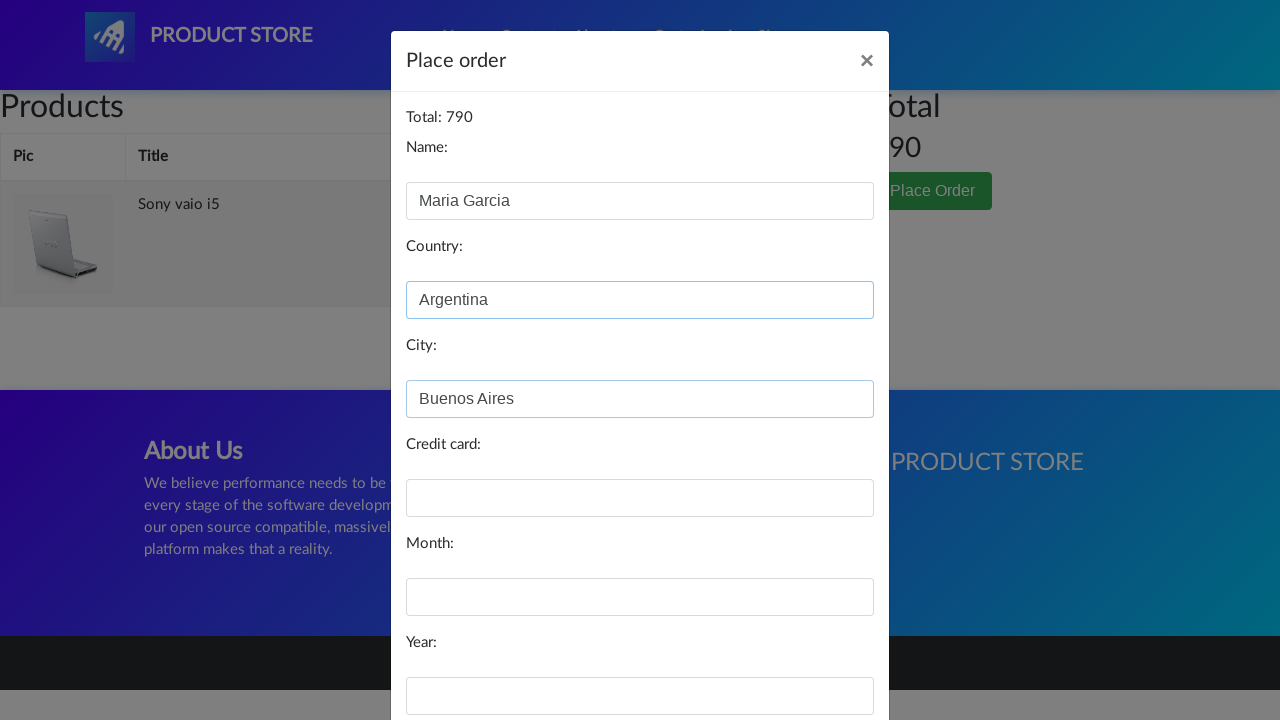

Filled in card number on #card
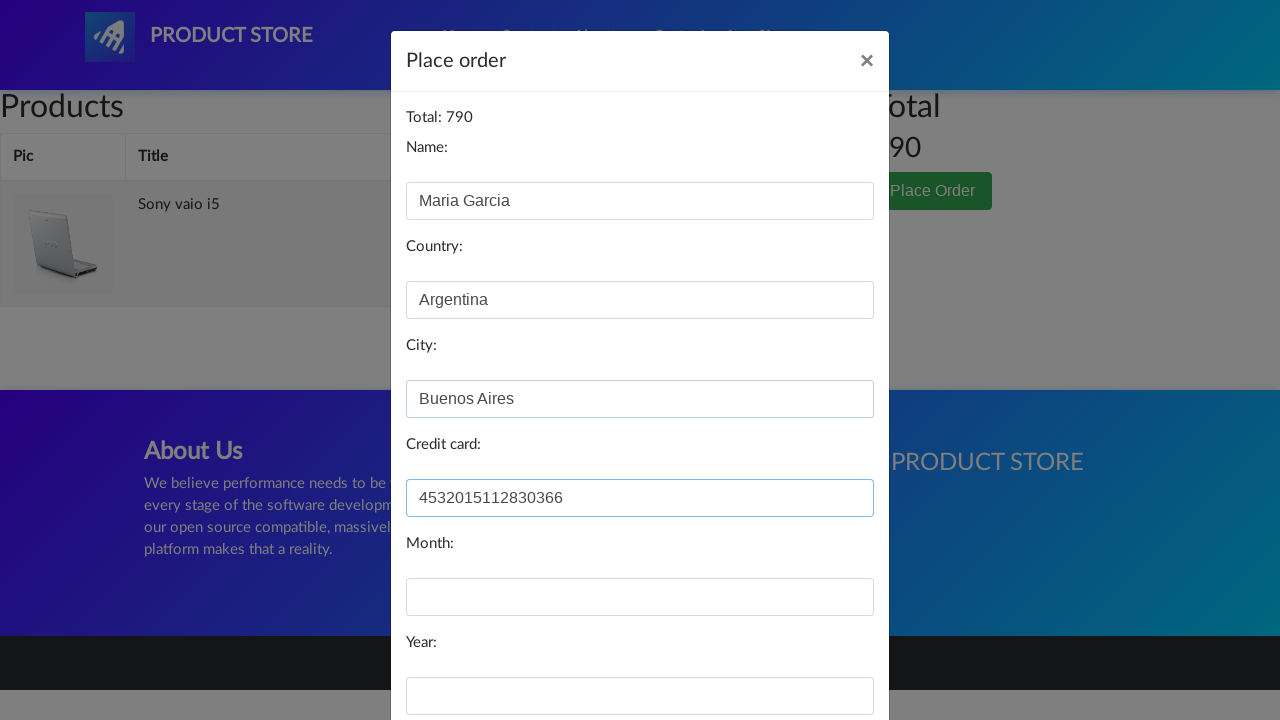

Filled in expiration month: 08 on #month
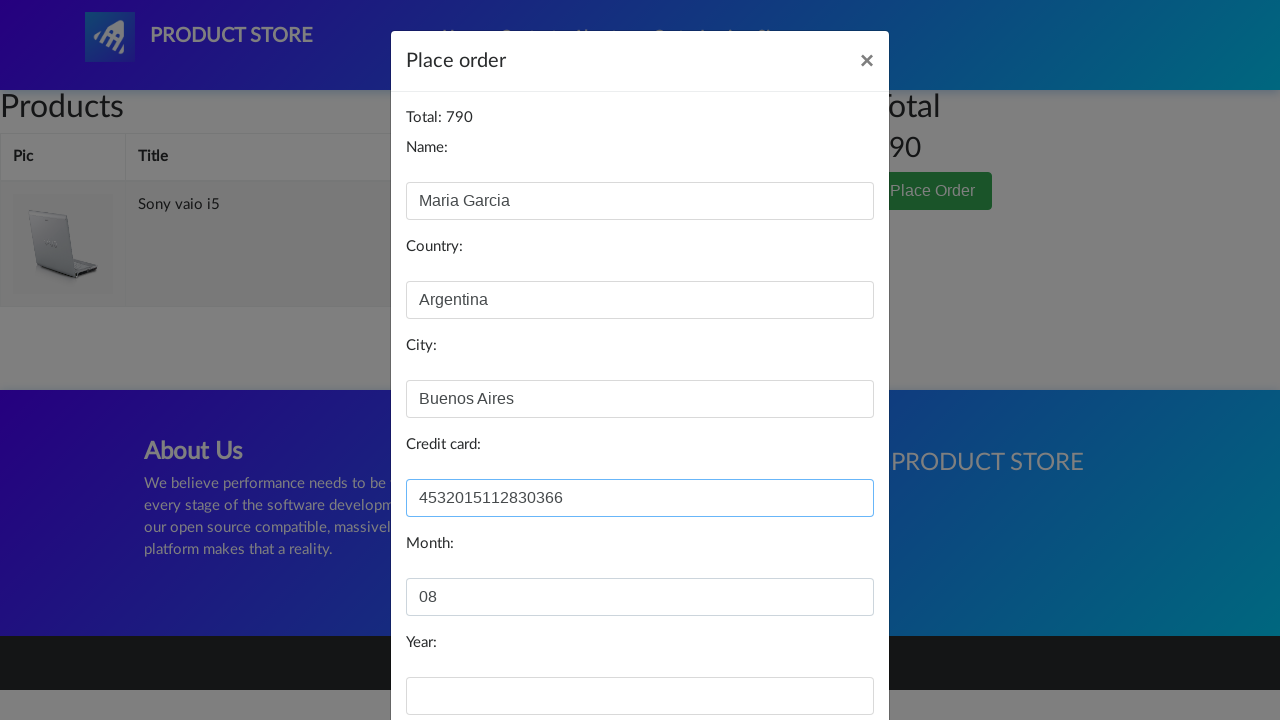

Filled in expiration year: 2025 on #year
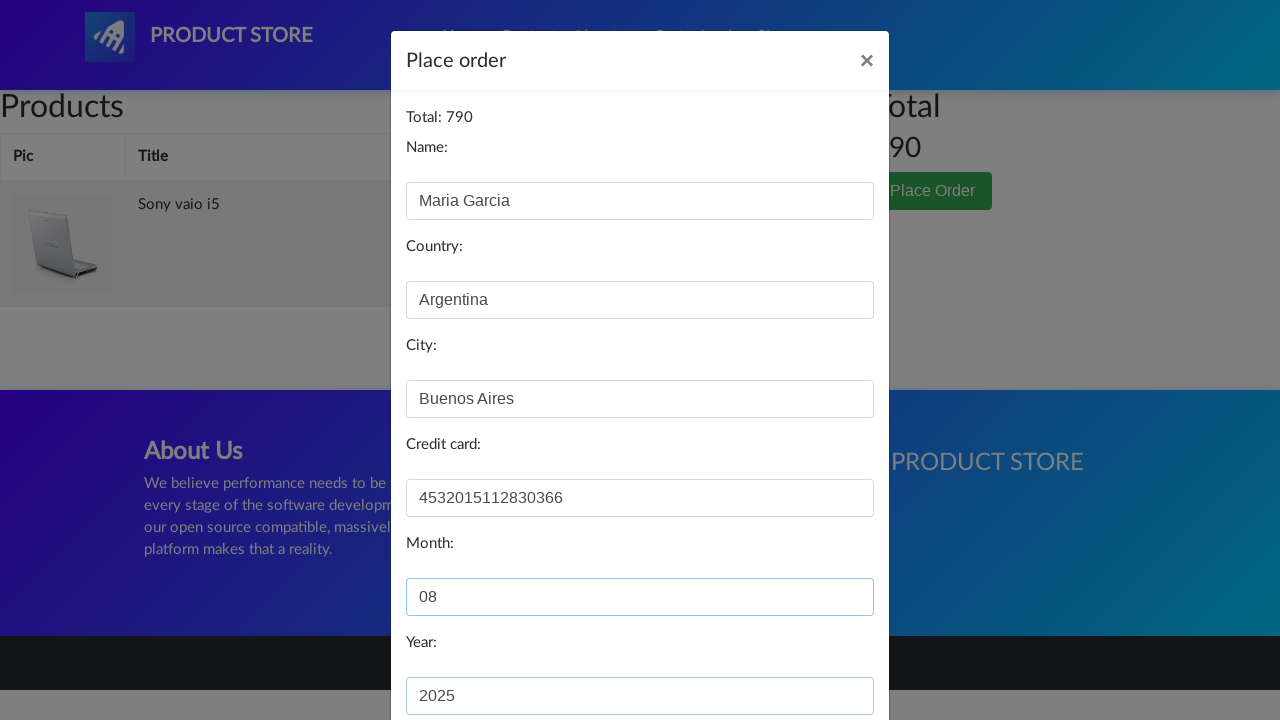

Clicked 'Purchase' button to submit order at (823, 655) on button:has-text('Purchase')
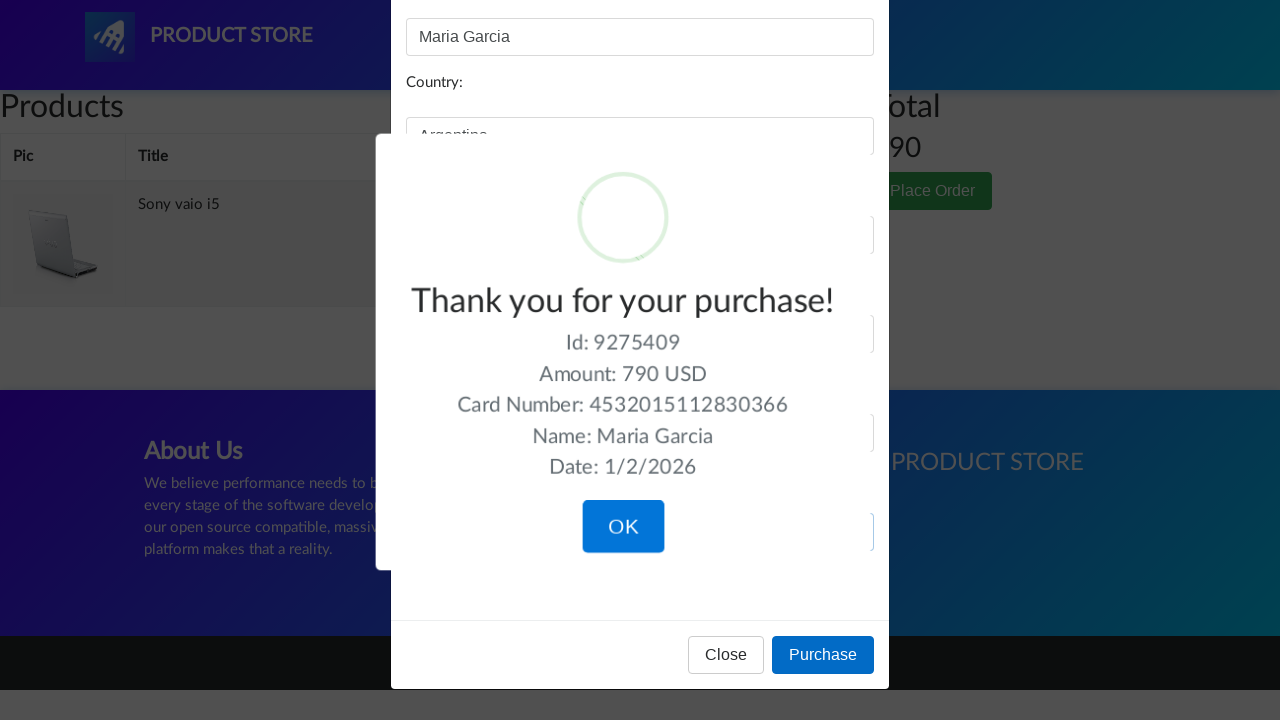

Order confirmation alert appeared
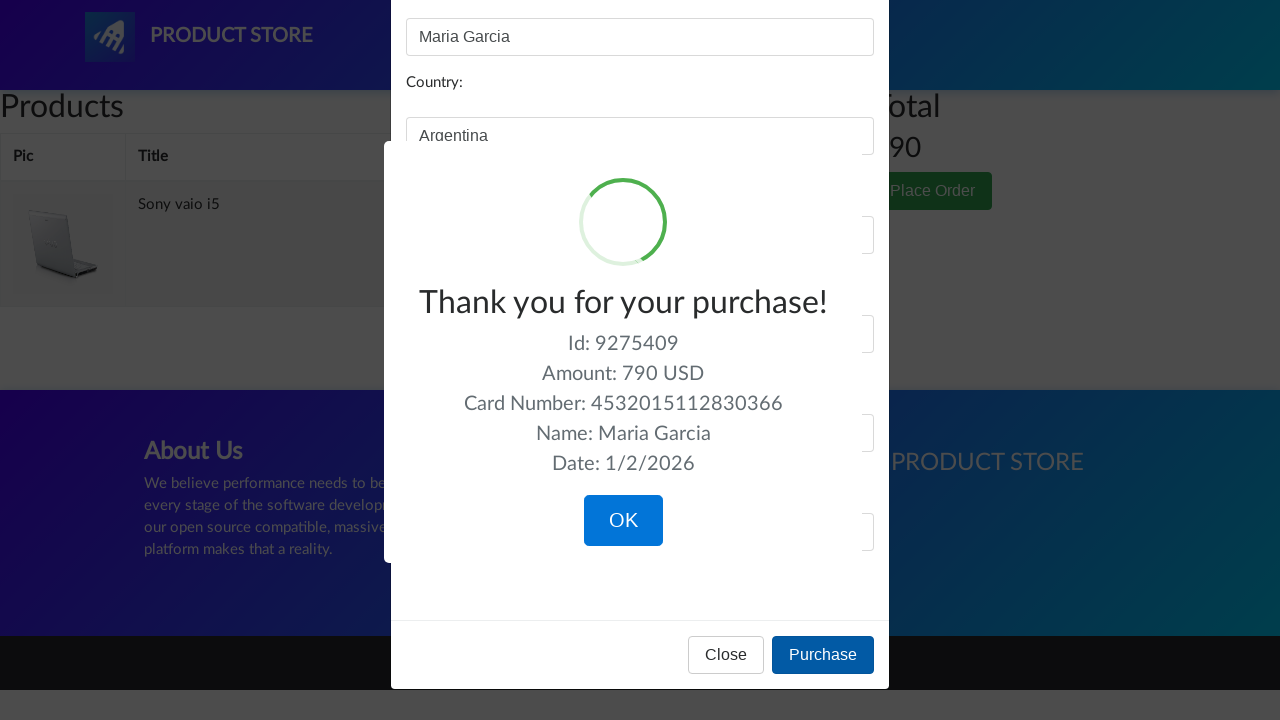

Verified 'Thank you for your purchase!' message appeared
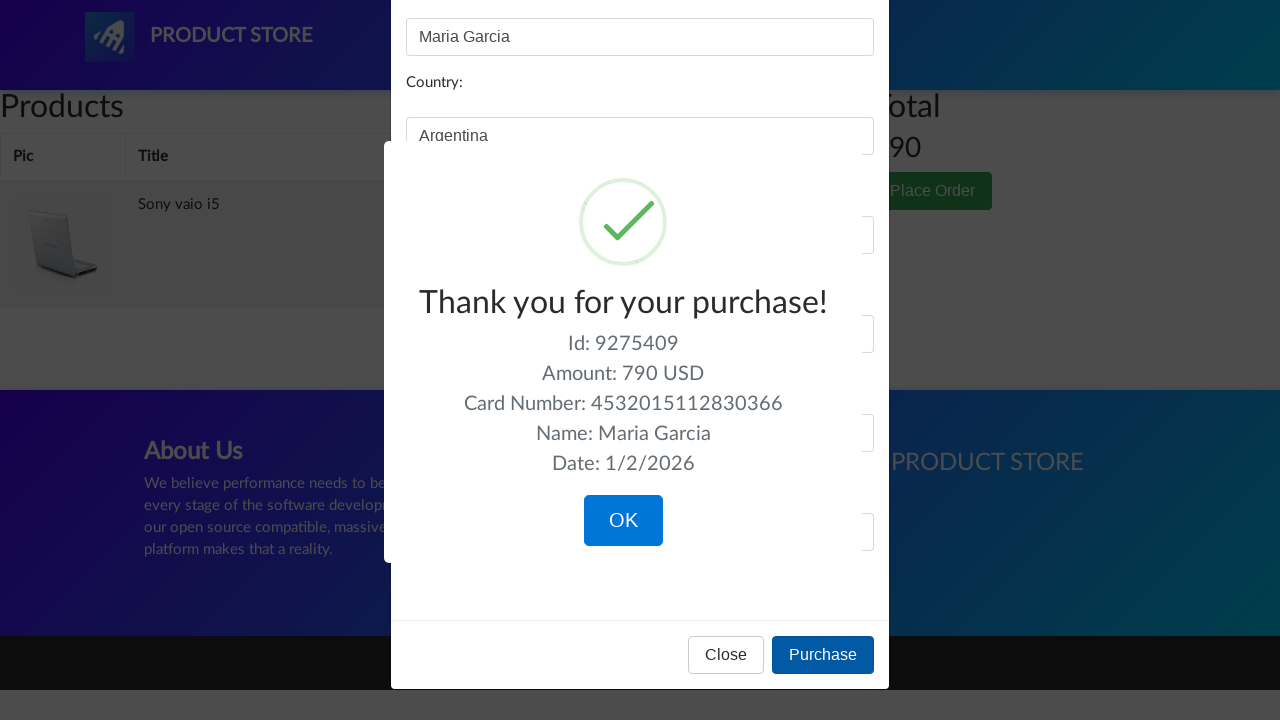

Clicked OK to close confirmation dialog at (623, 521) on button:has-text('OK')
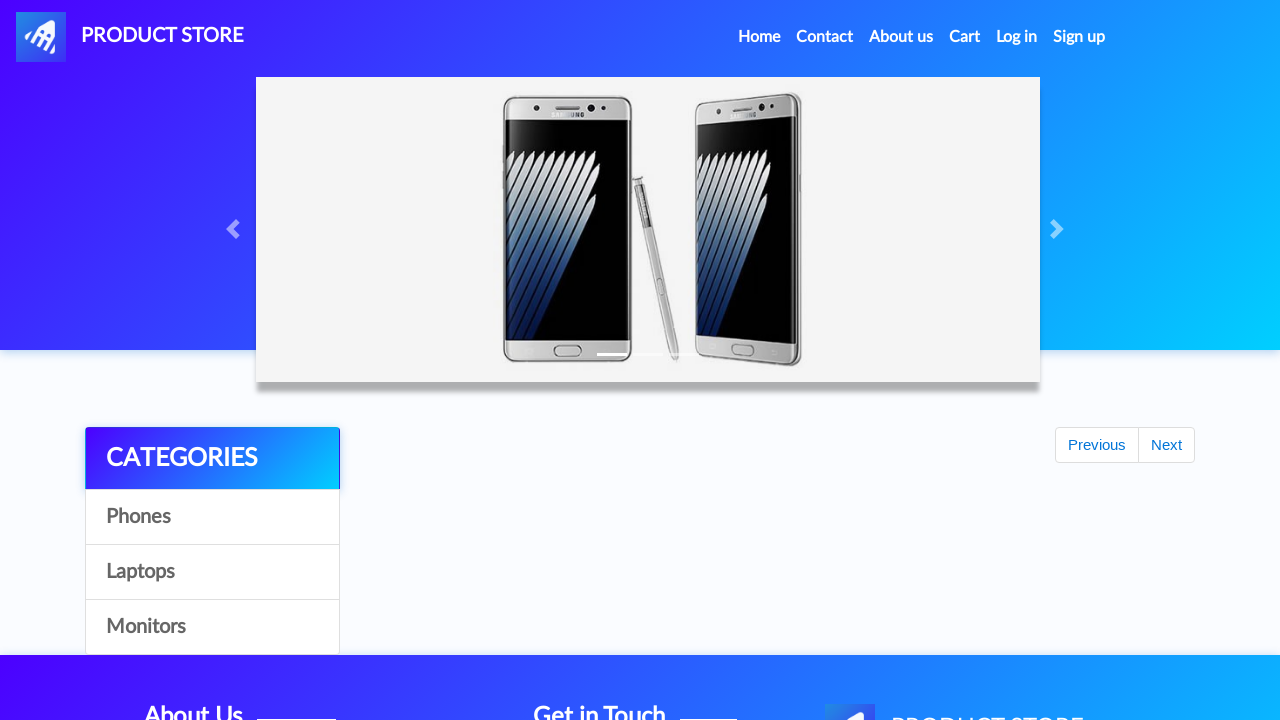

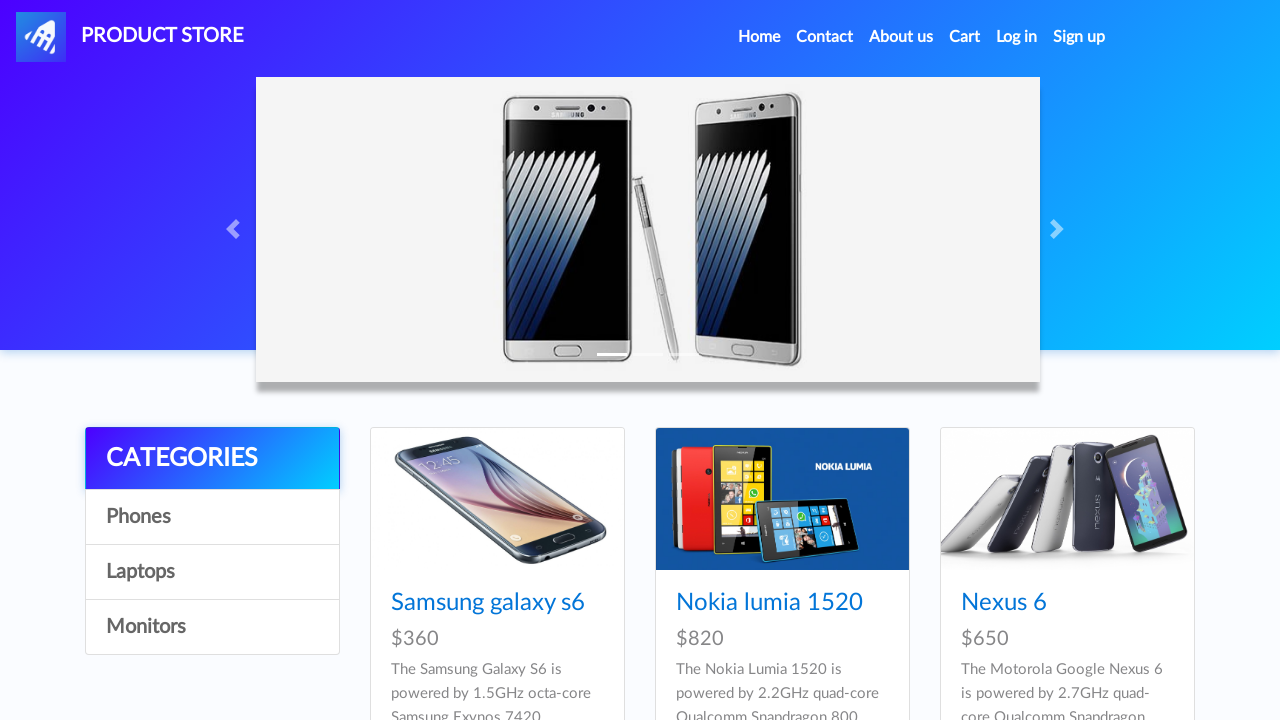